Tests finding and clicking a link by its calculated text value, then fills out a form with first name, last name, city, and country fields before submitting.

Starting URL: http://suninjuly.github.io/find_link_text

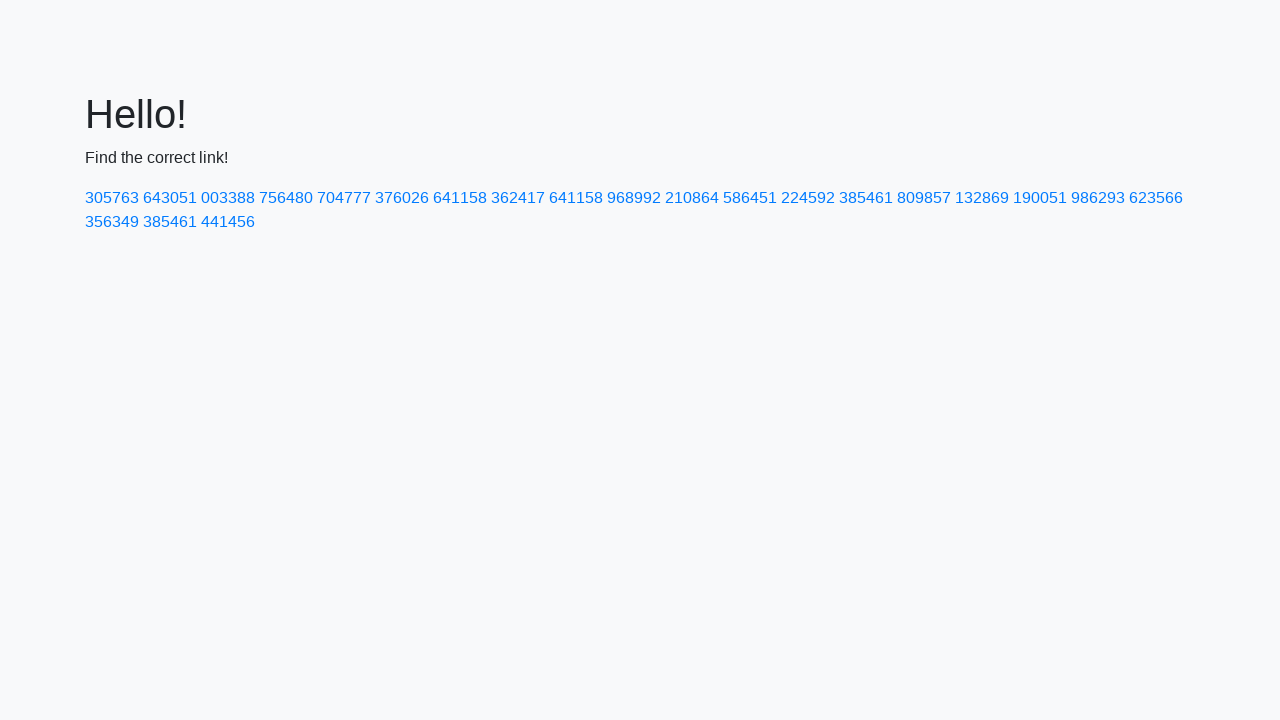

Clicked link with calculated text value '224592' at (808, 198) on a:text('224592')
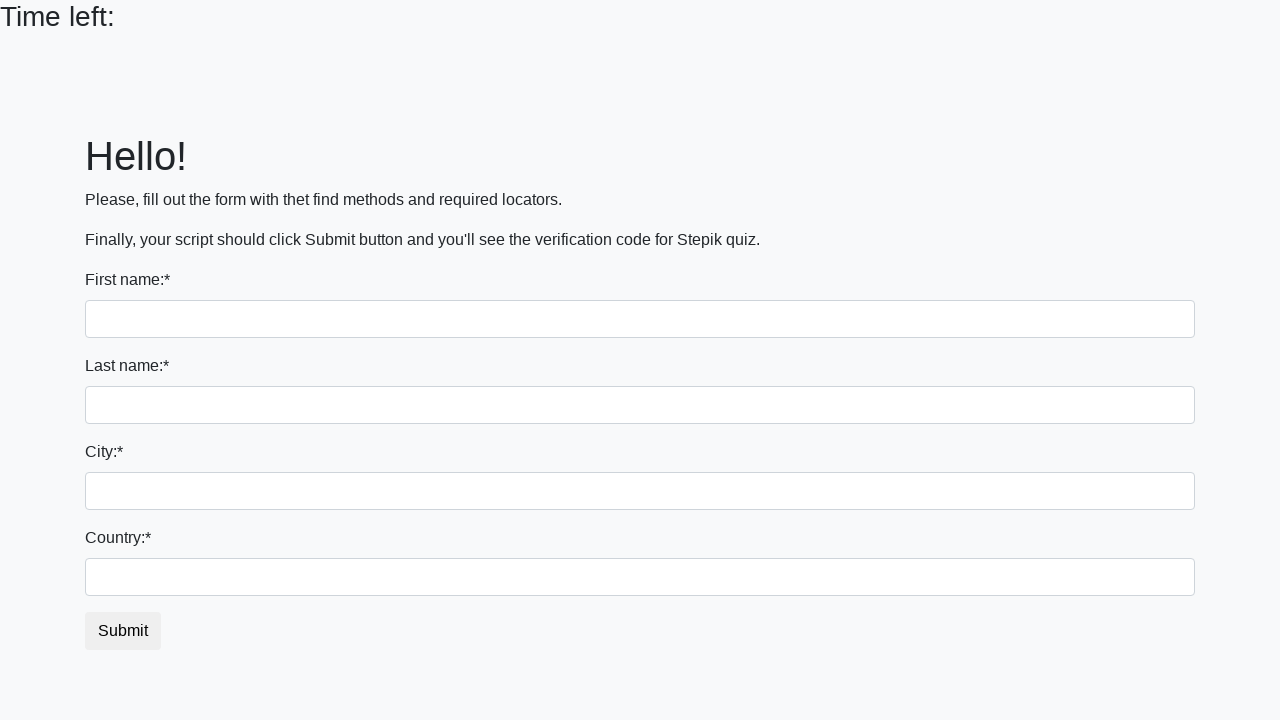

Filled first name field with 'Ivan' on input
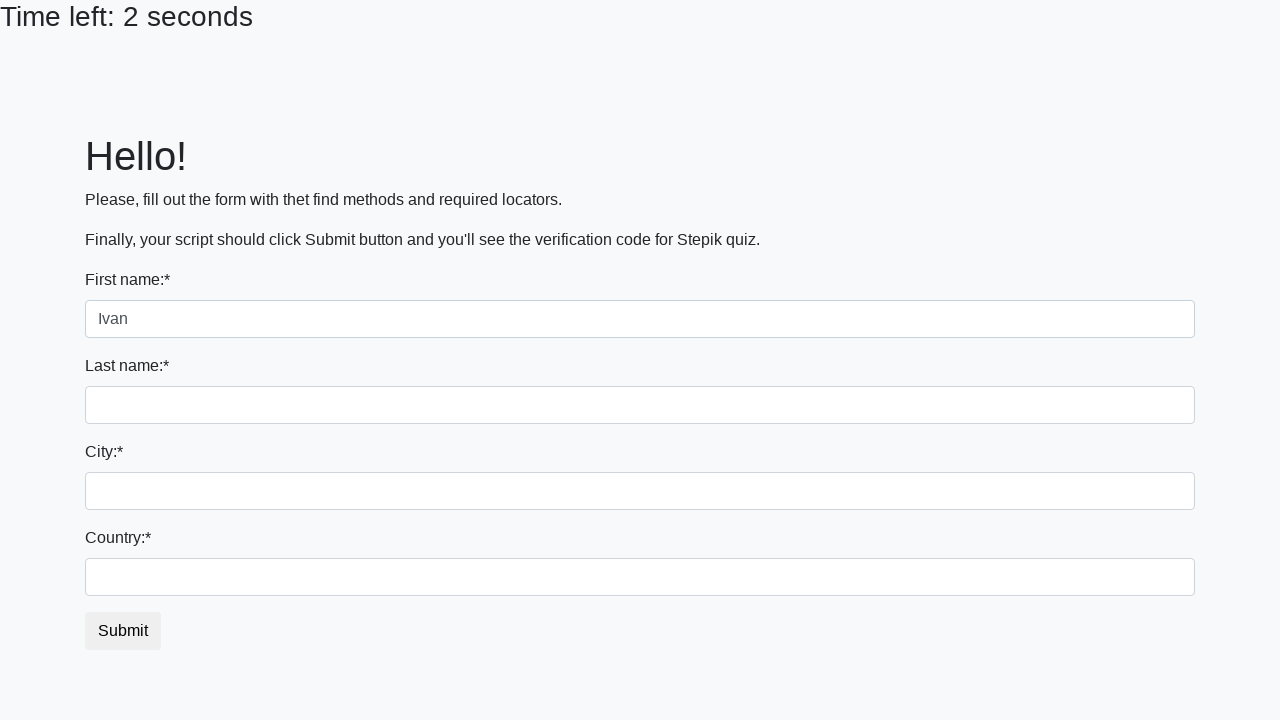

Filled last name field with 'Petrov' on input[name='last_name']
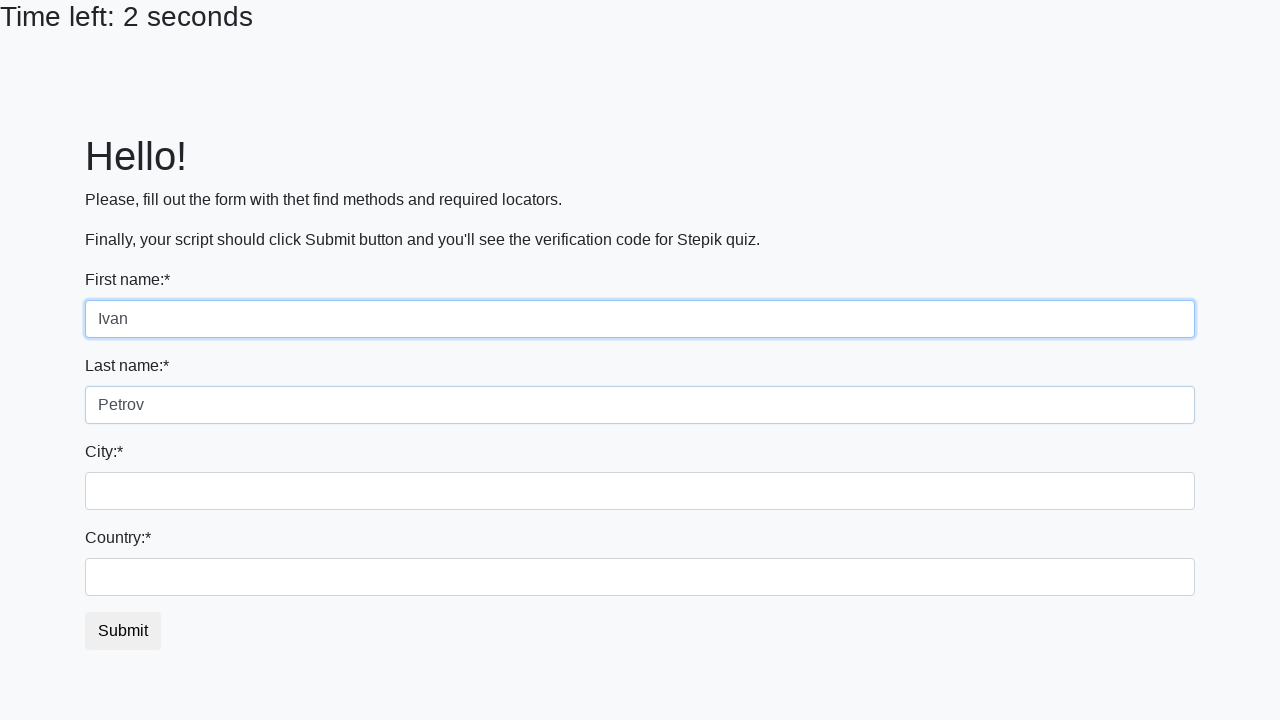

Filled city field with 'Smolensk' on .city
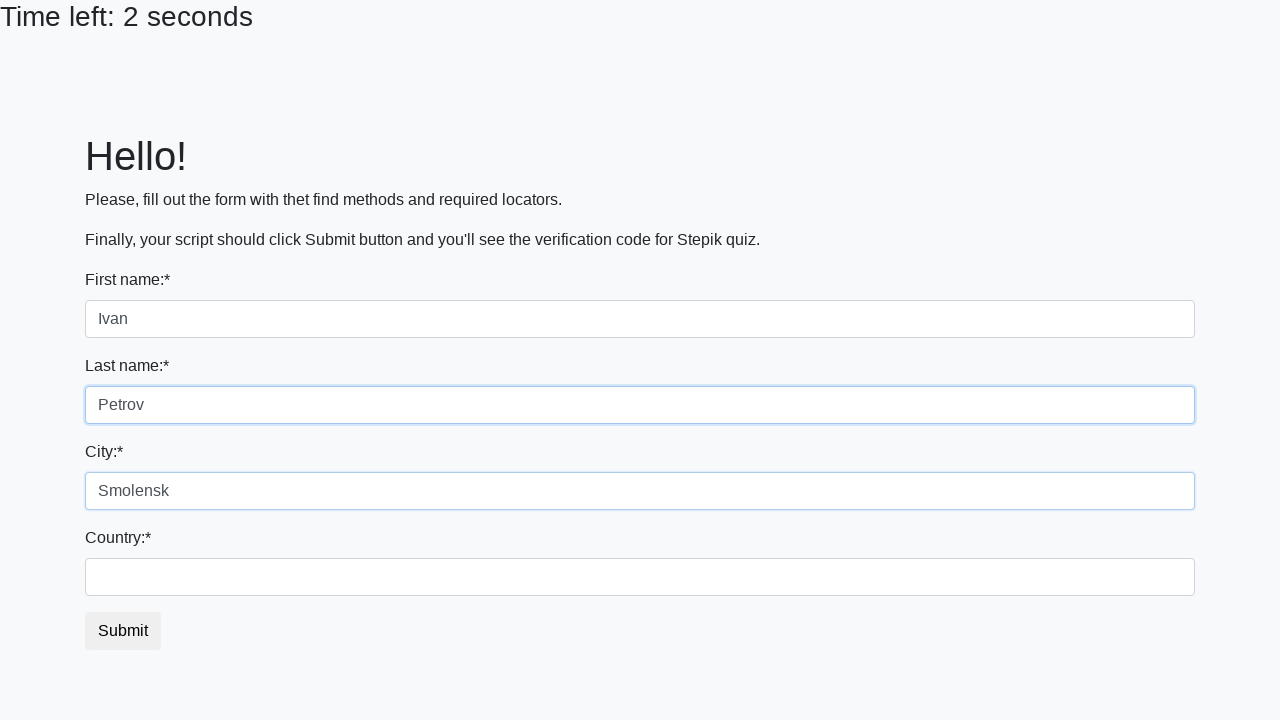

Filled country field with 'Russia' on #country
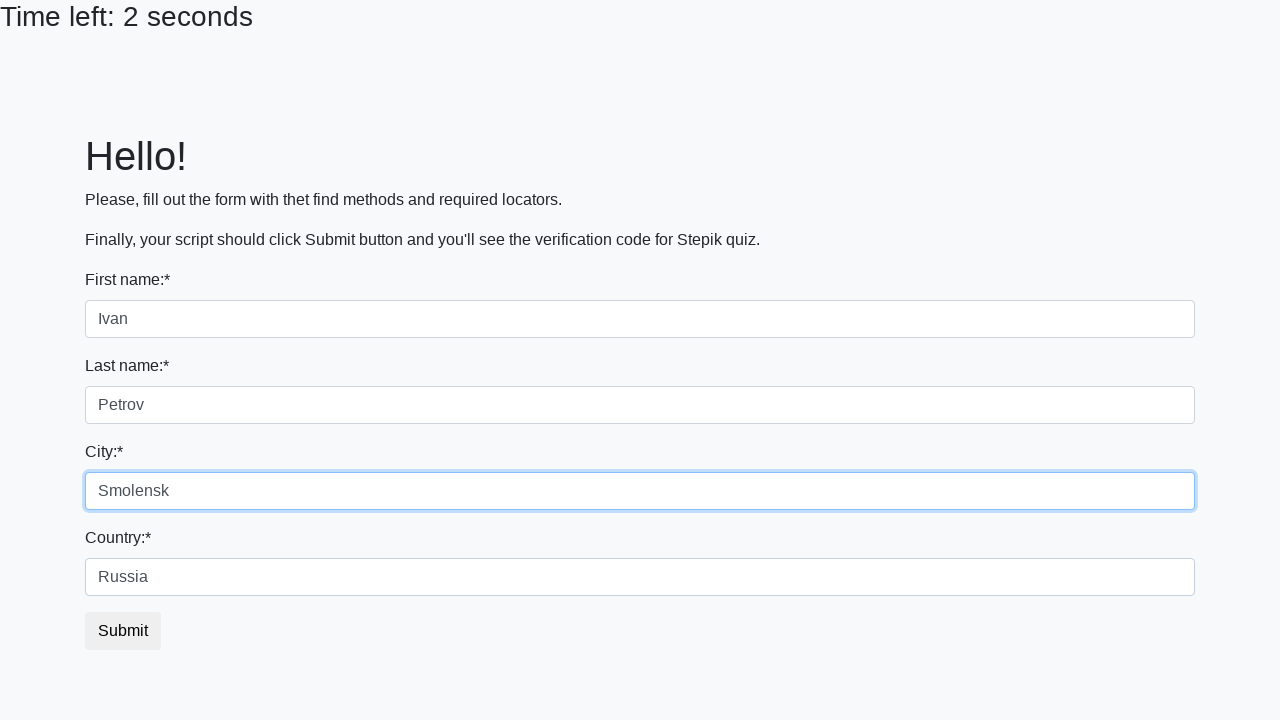

Clicked submit button to complete form submission at (123, 631) on button.btn
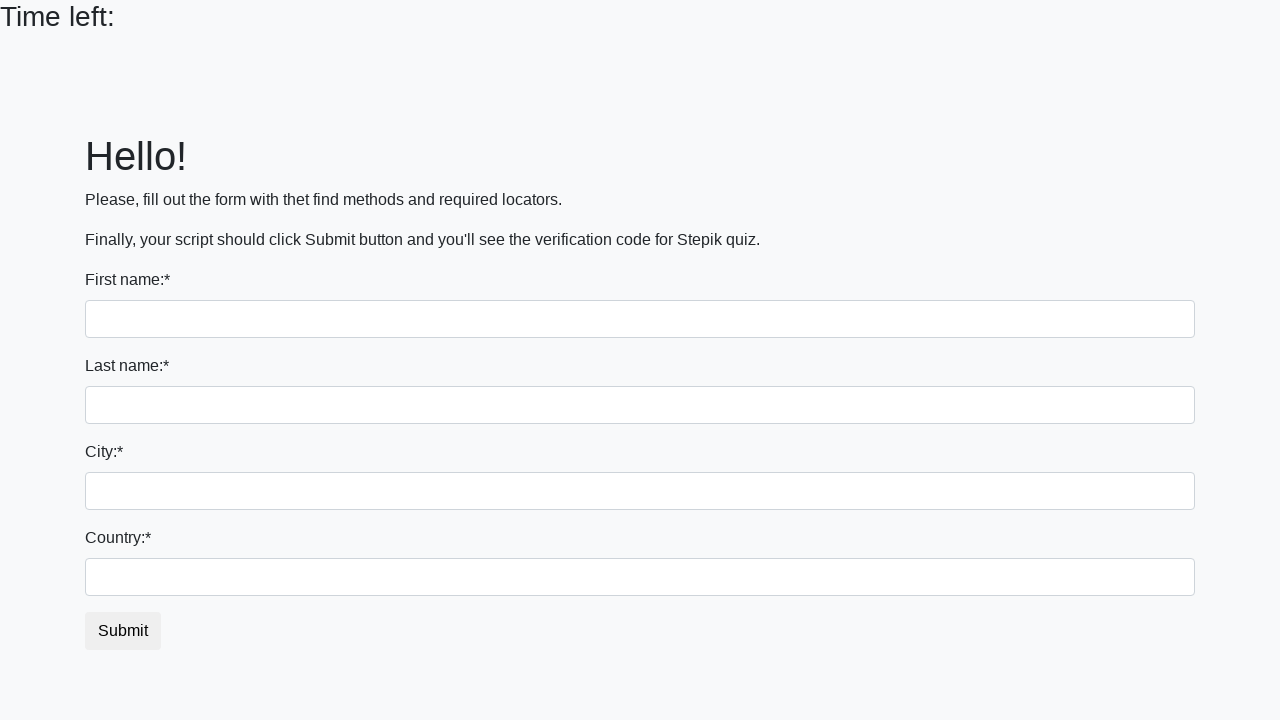

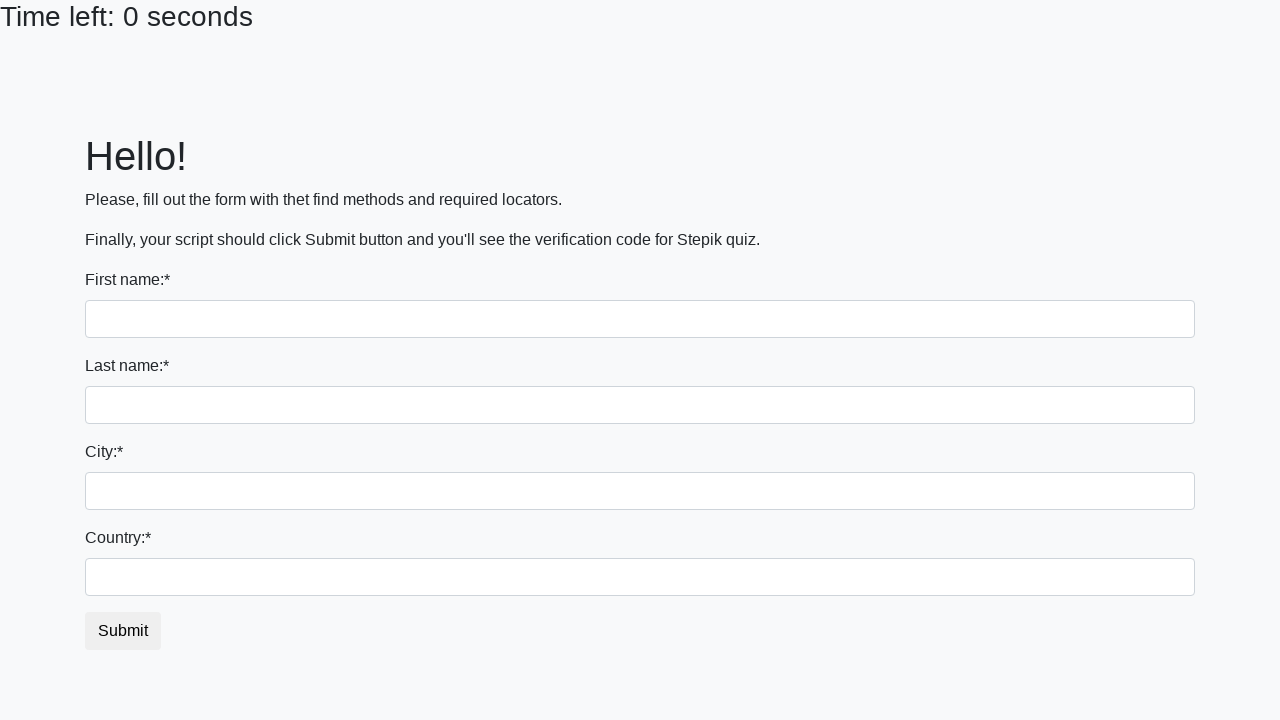